Tests Bootstrap dropdown functionality by clicking on the dropdown menu and selecting the JavaScript option from the list

Starting URL: https://seleniumpractise.blogspot.com/2016/08/bootstrap-dropdown-example-for-selenium.html#

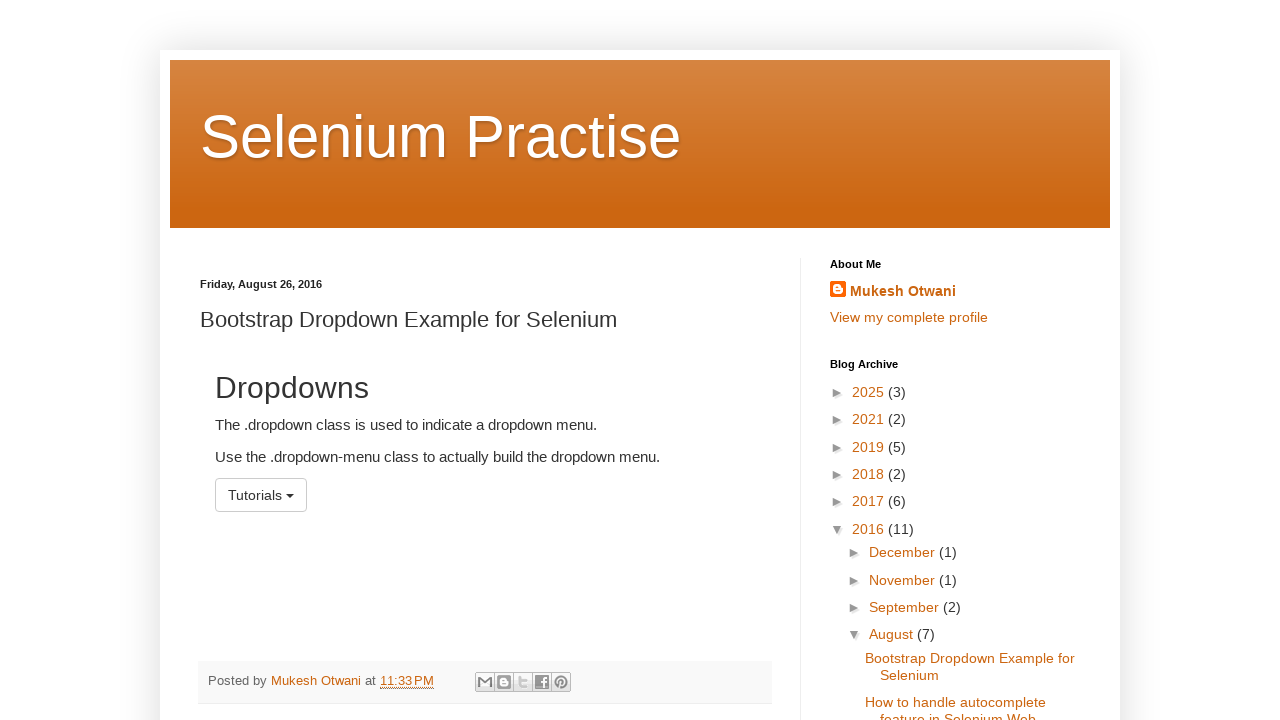

Clicked on the dropdown menu button at (261, 495) on #menu1
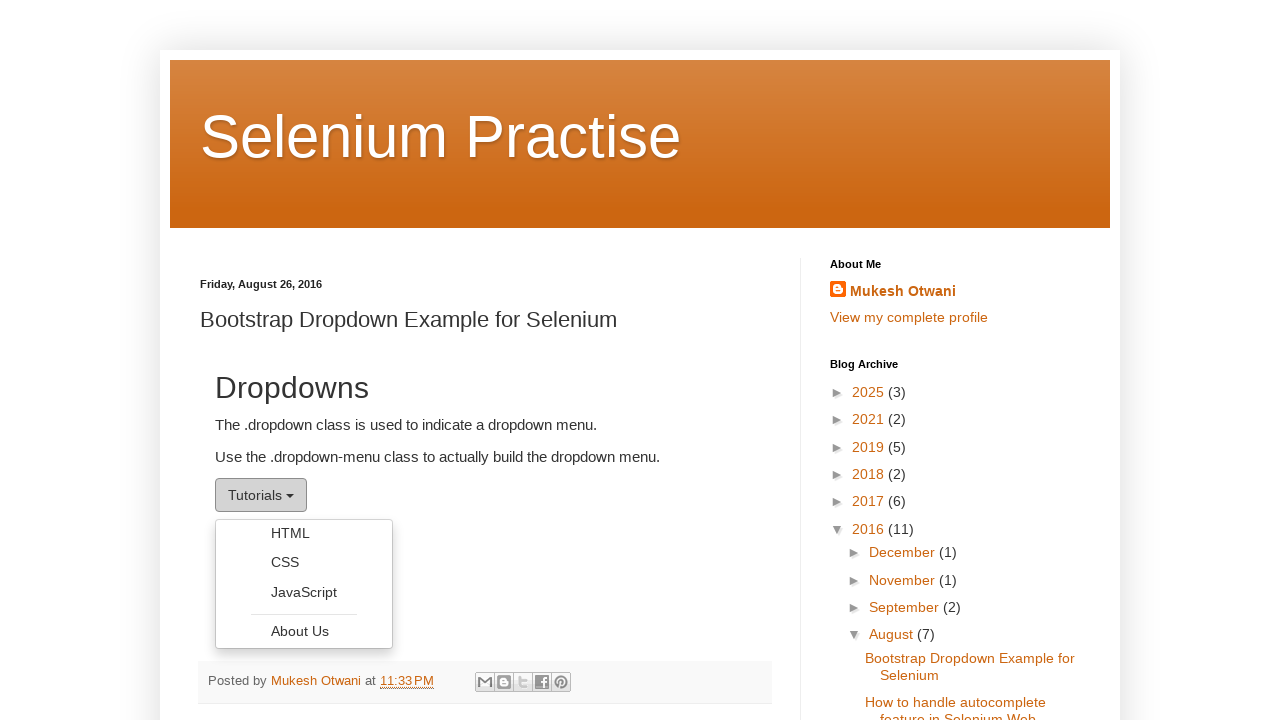

Dropdown menu items loaded and became visible
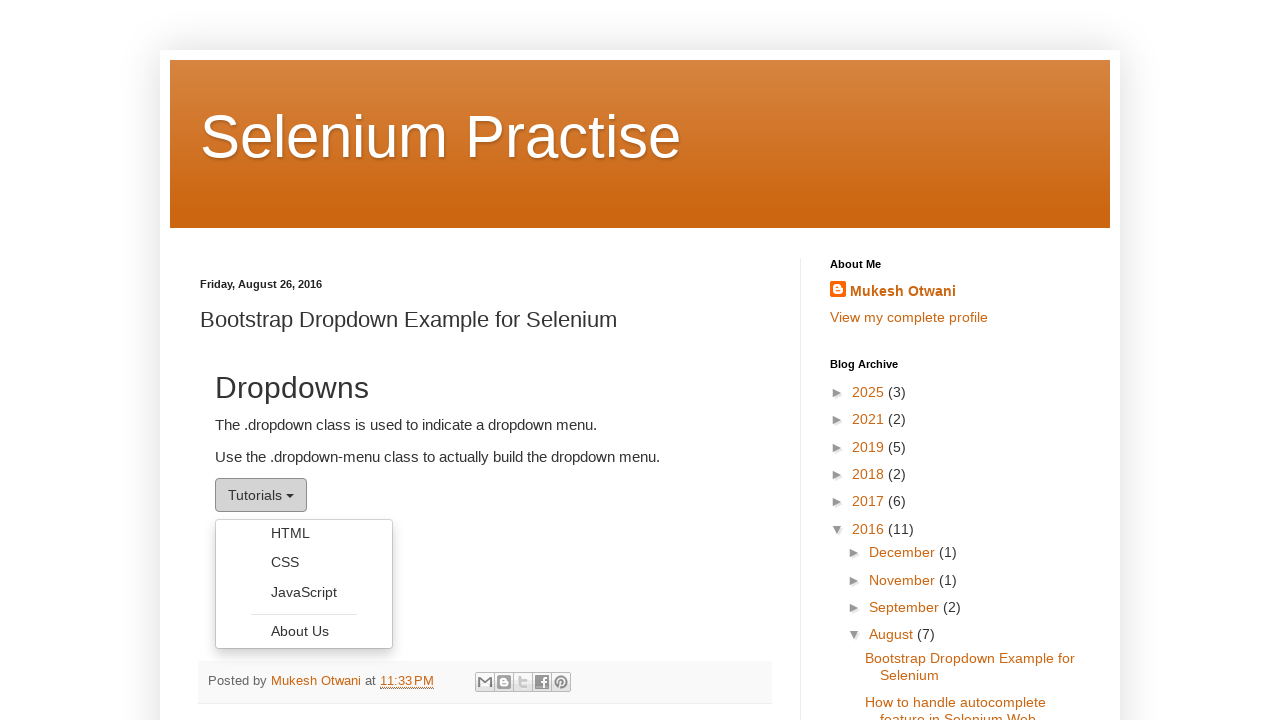

Retrieved all dropdown menu items
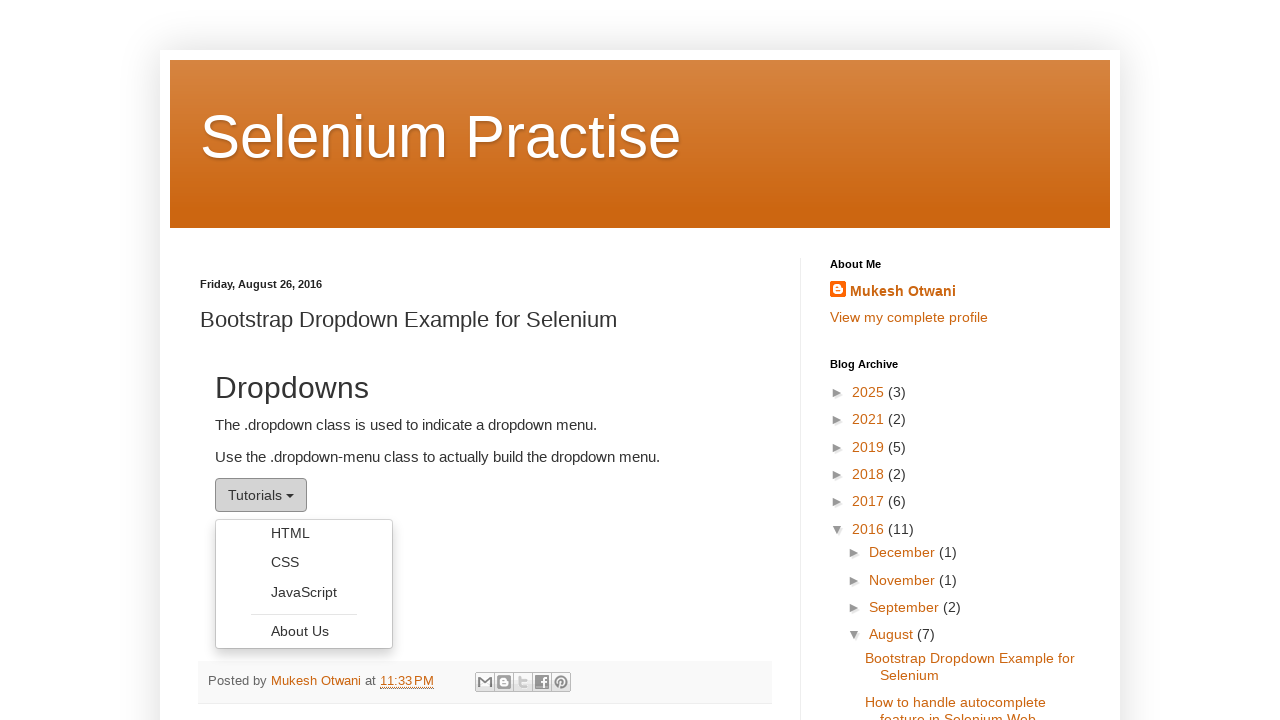

Selected JavaScript option from the dropdown menu at (304, 592) on xpath=//ul[@class='dropdown-menu']/li/a >> nth=2
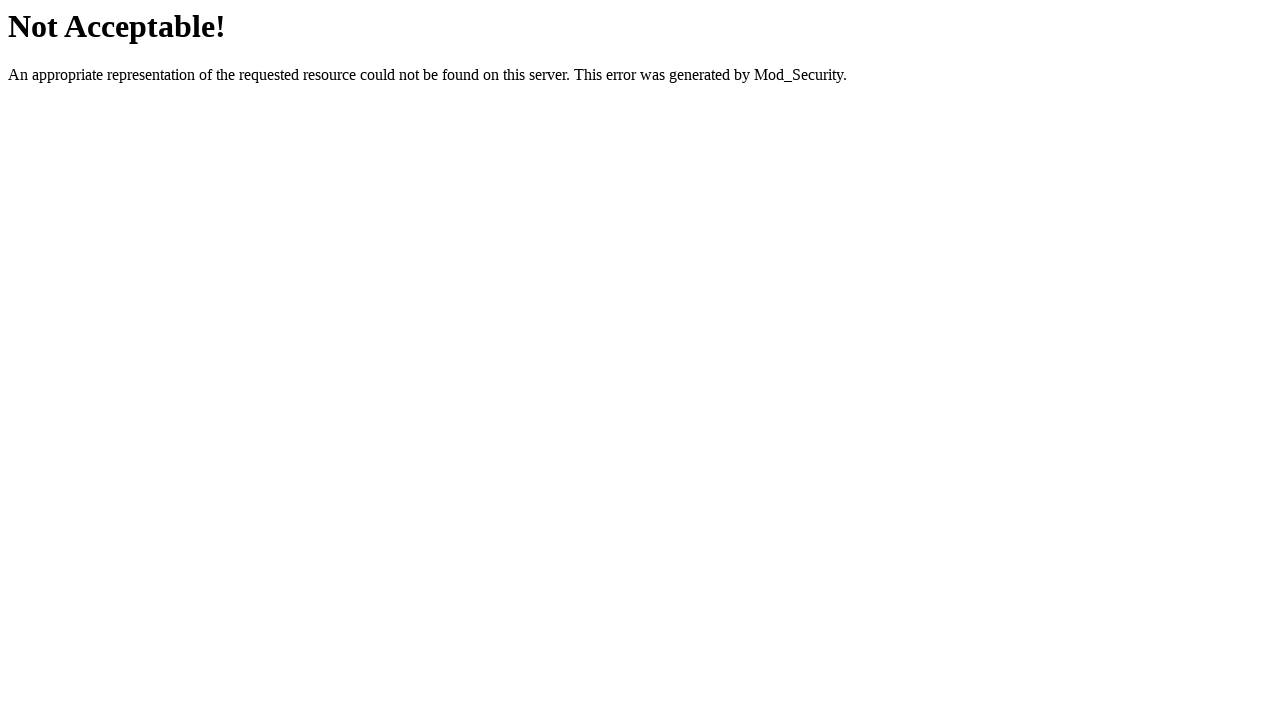

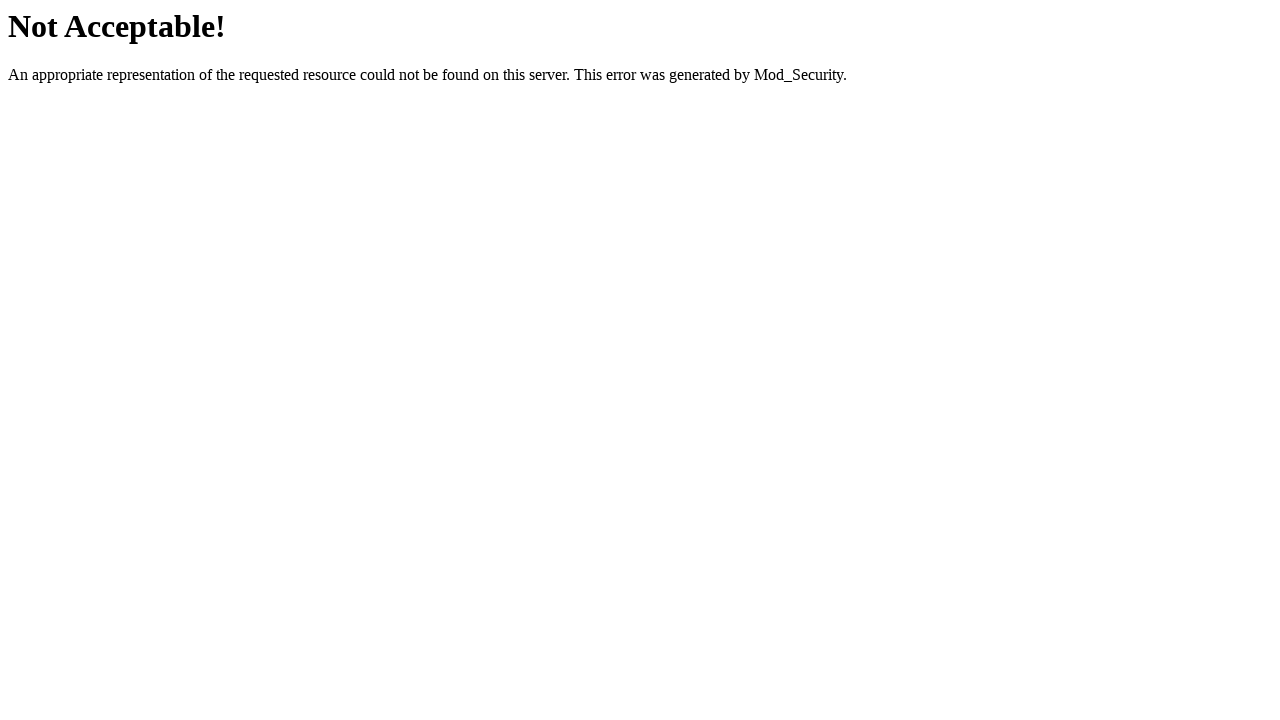